Calculates the sum of two displayed numbers and selects the result from a dropdown menu before submitting the form

Starting URL: http://suninjuly.github.io/selects1.html

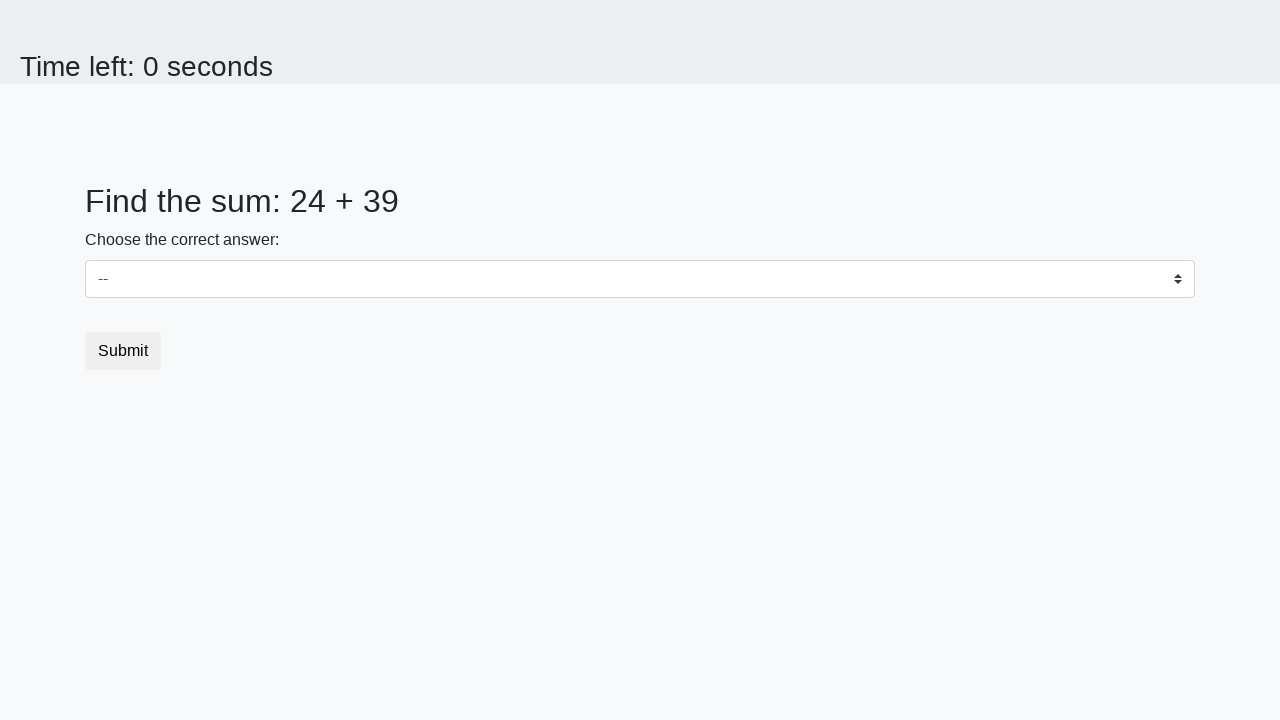

Retrieved first number from #num1
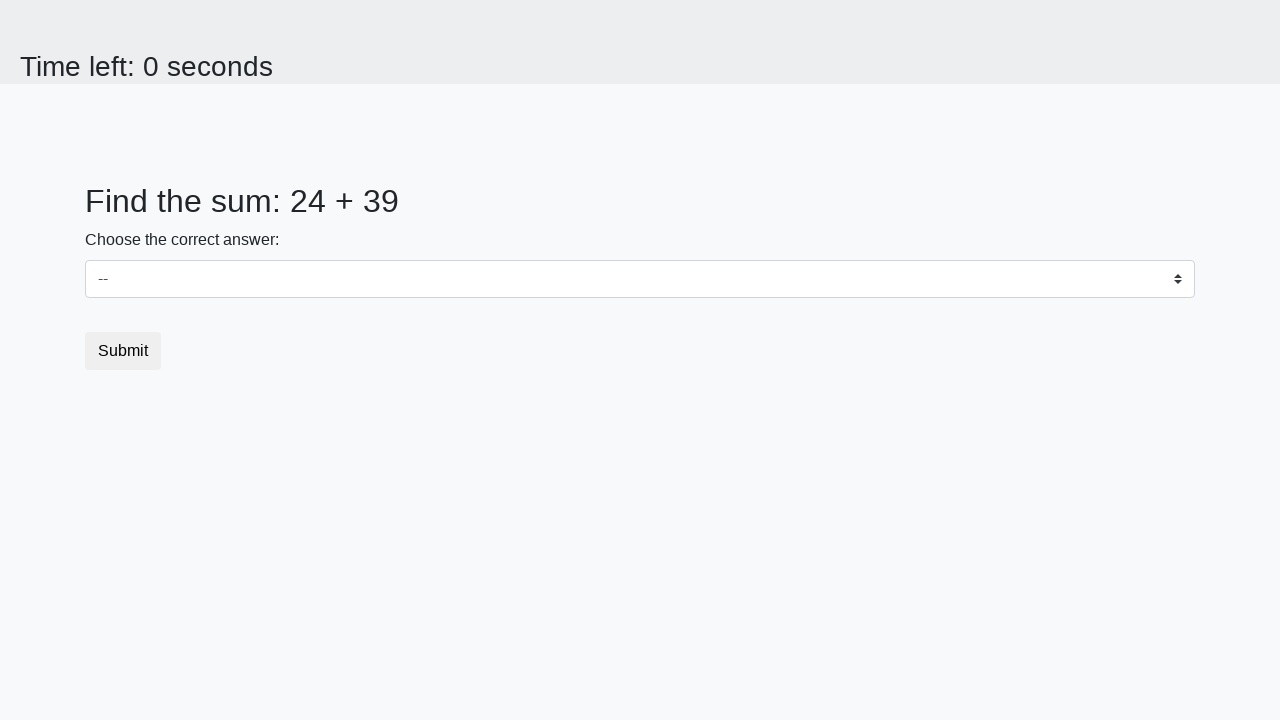

Retrieved second number from #num2
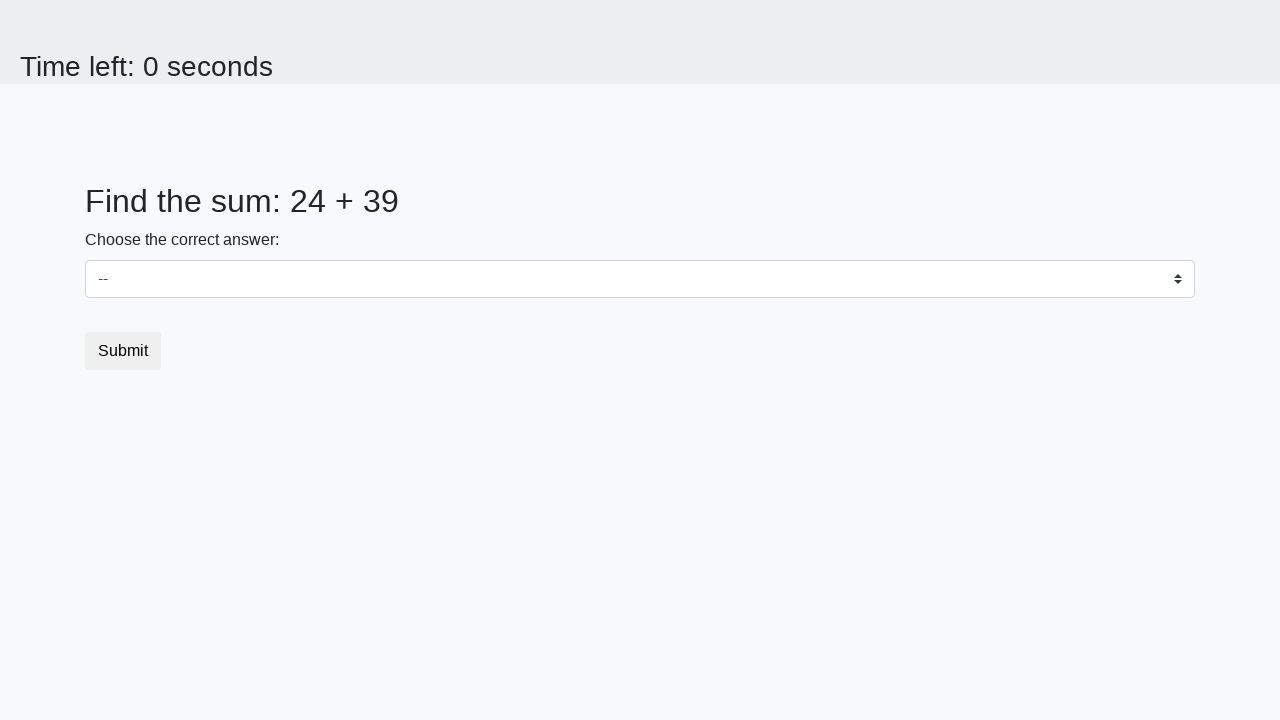

Calculated sum: 24 + 39 = 63
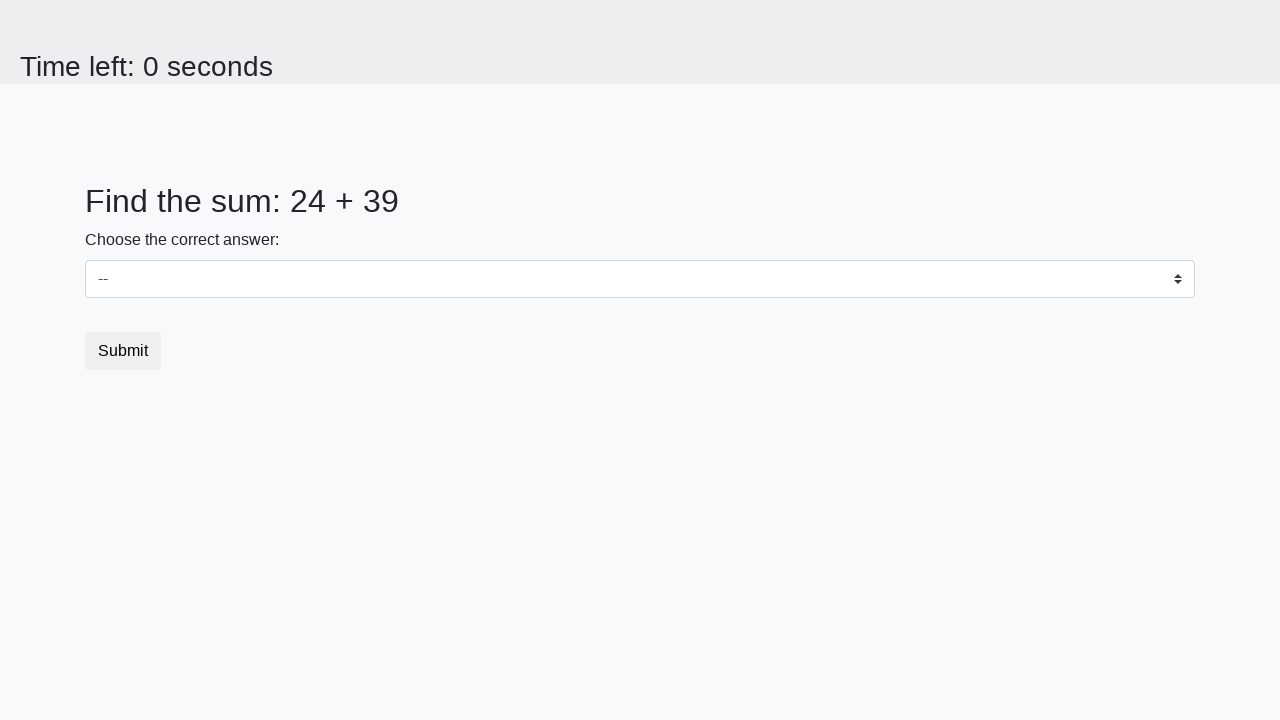

Selected sum value 63 from dropdown menu on #dropdown
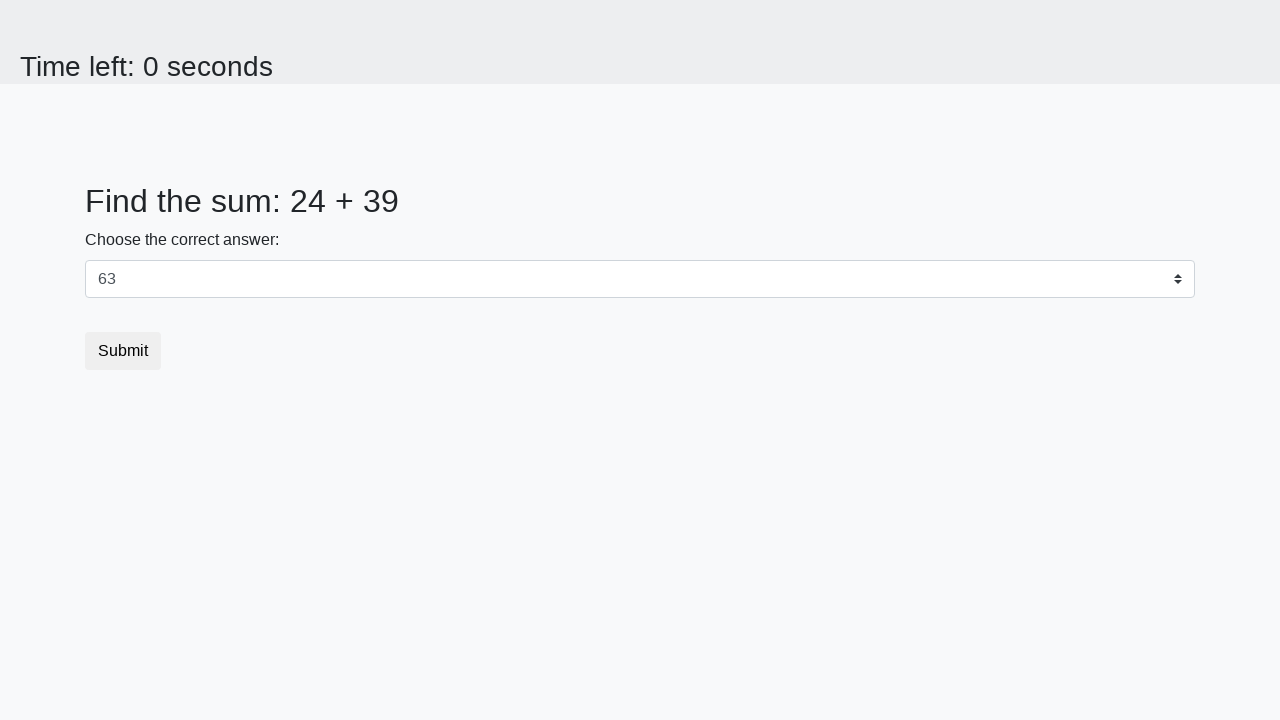

Clicked submit button to submit the form at (123, 351) on .btn.btn-default
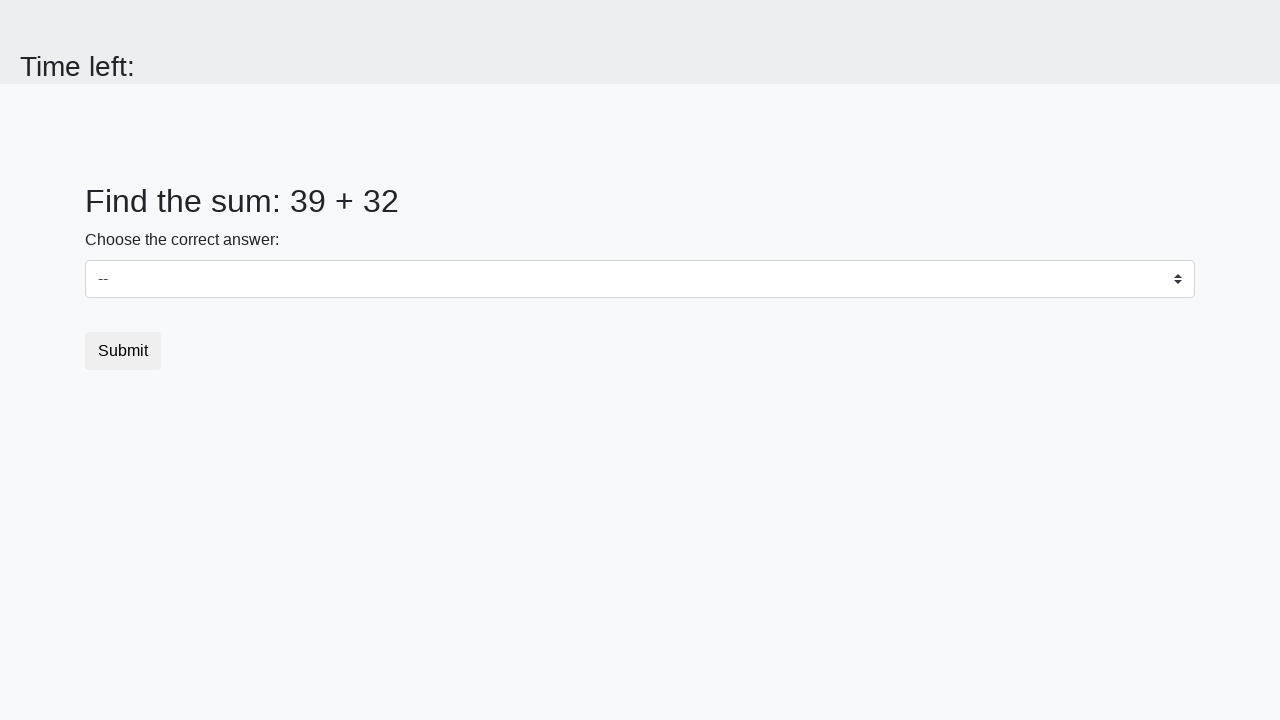

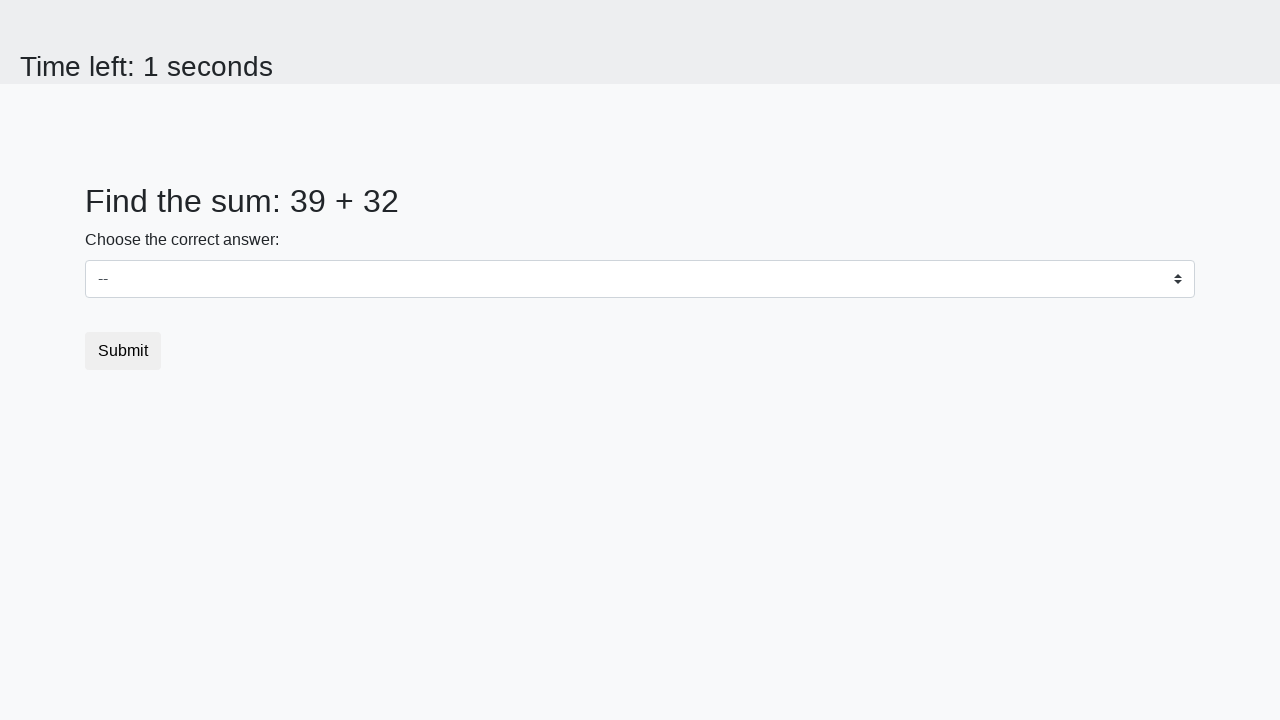